Tests filling out a practice registration form including personal details, date of birth selection, subject input, hobbies selection, address, and state/city dropdowns on DemoQA.

Starting URL: https://demoqa.com/automation-practice-form

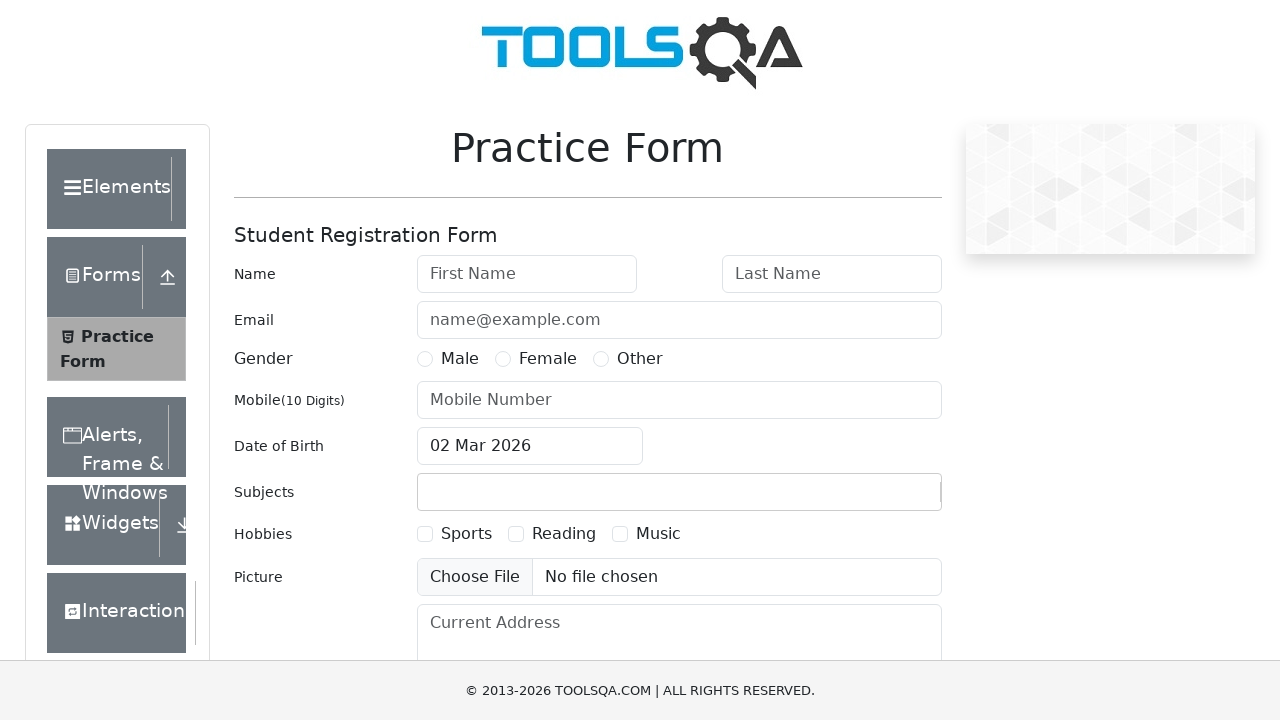

Filled first name field with 'Natalia' on #firstName
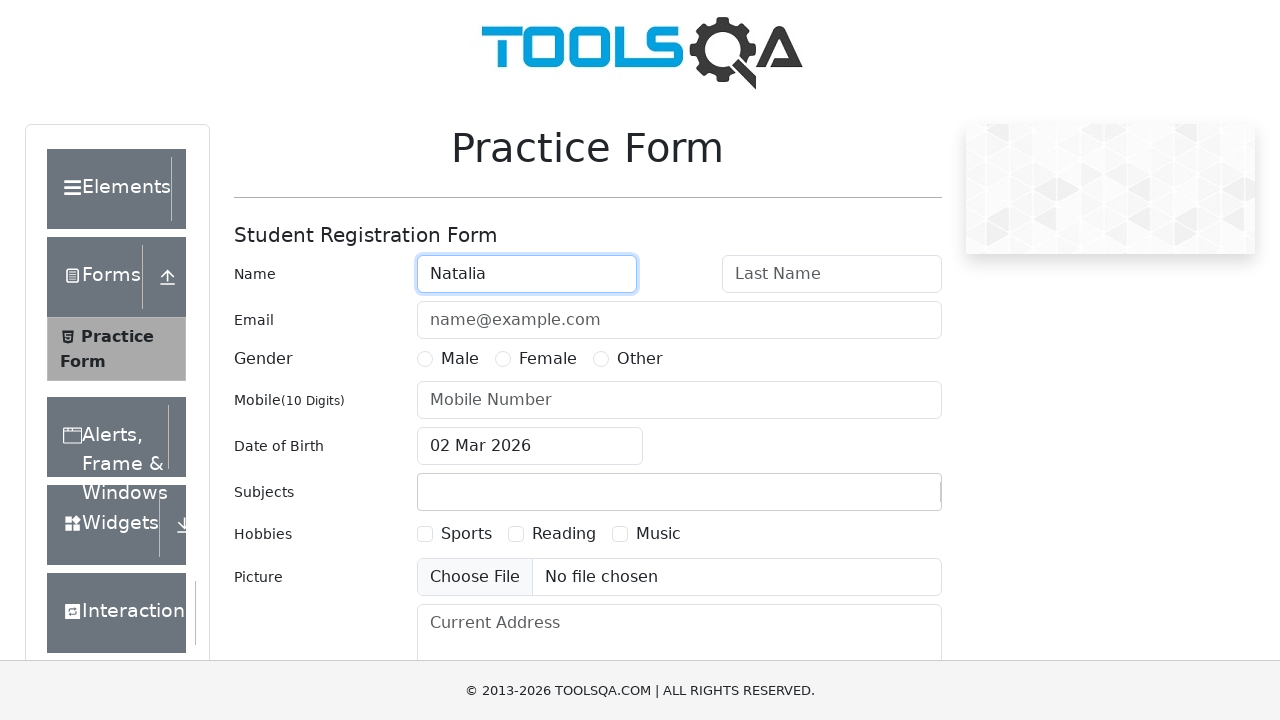

Filled last name field with 'La' on #lastName
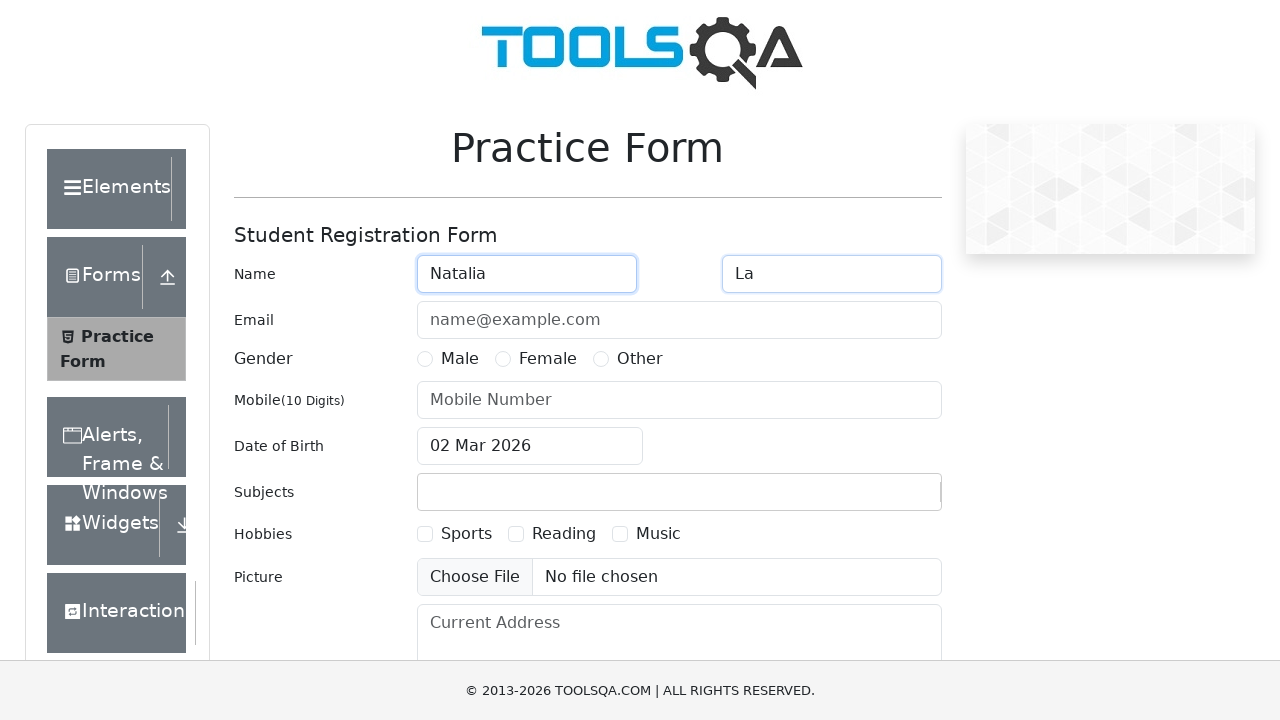

Filled email field with 'natalia@mail.ru' on #userEmail
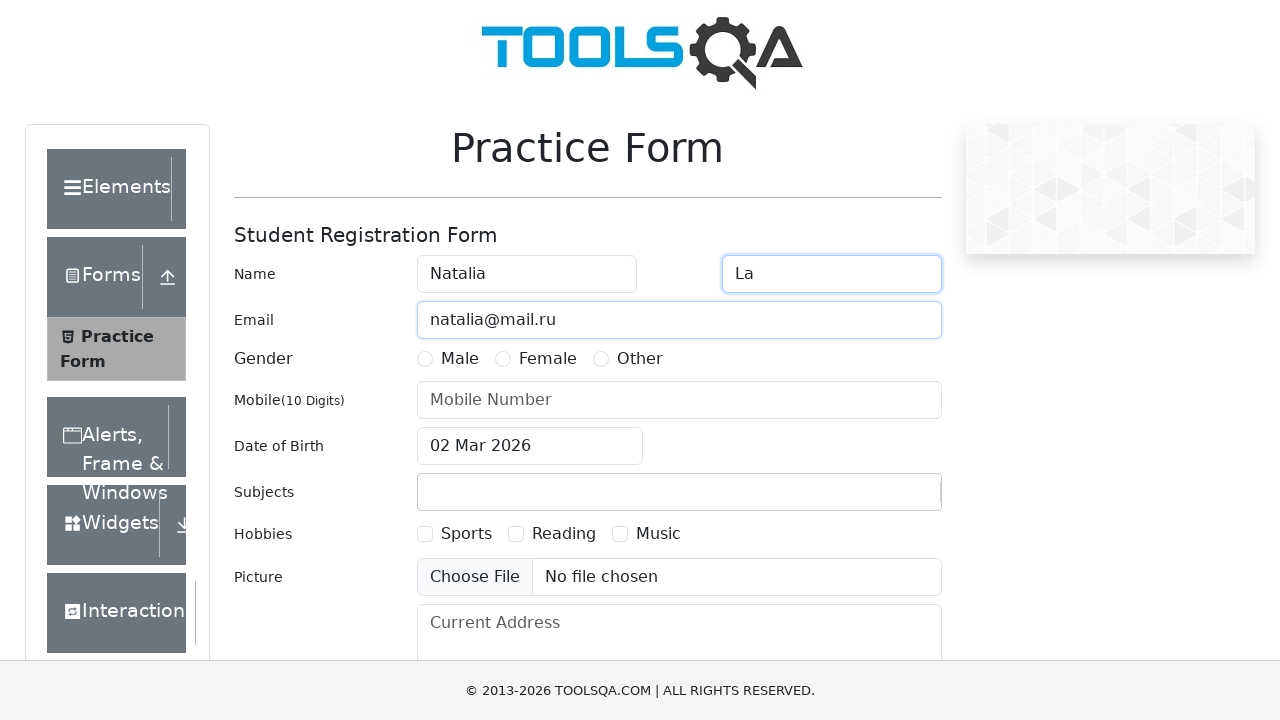

Selected Female gender radio button at (548, 359) on label[for="gender-radio-2"]
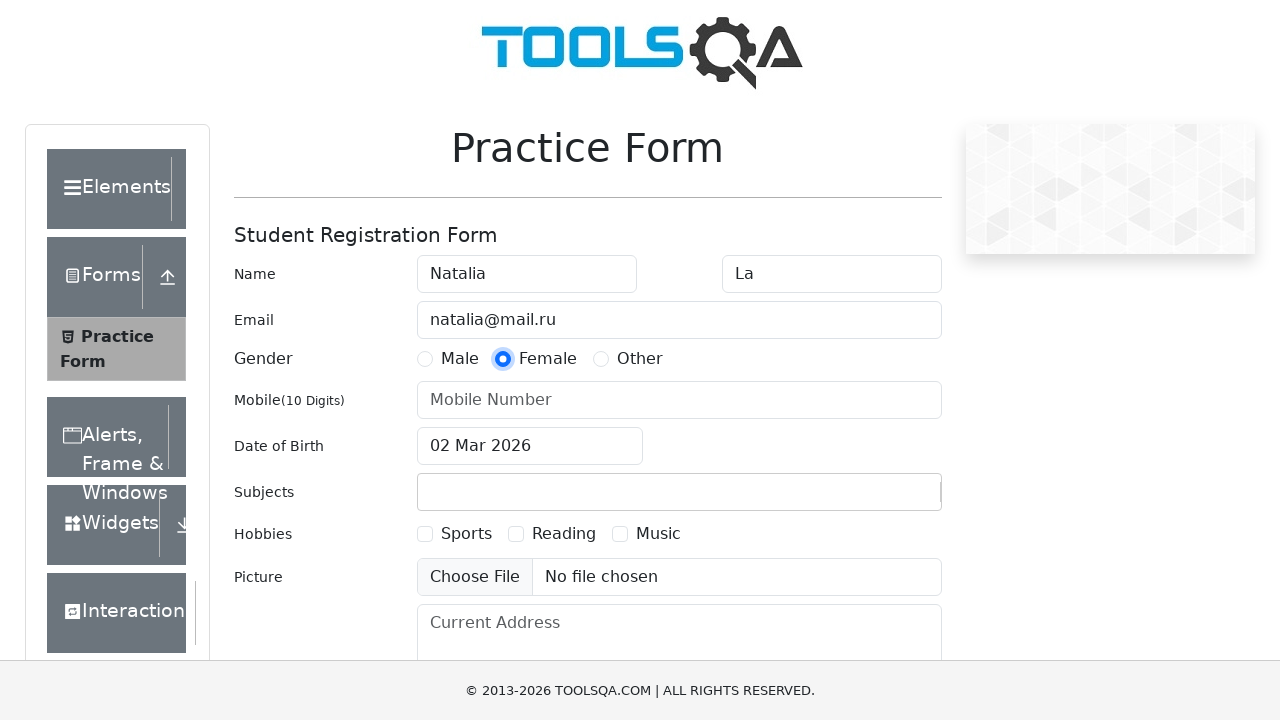

Filled phone number field with '1234567890' on #userNumber
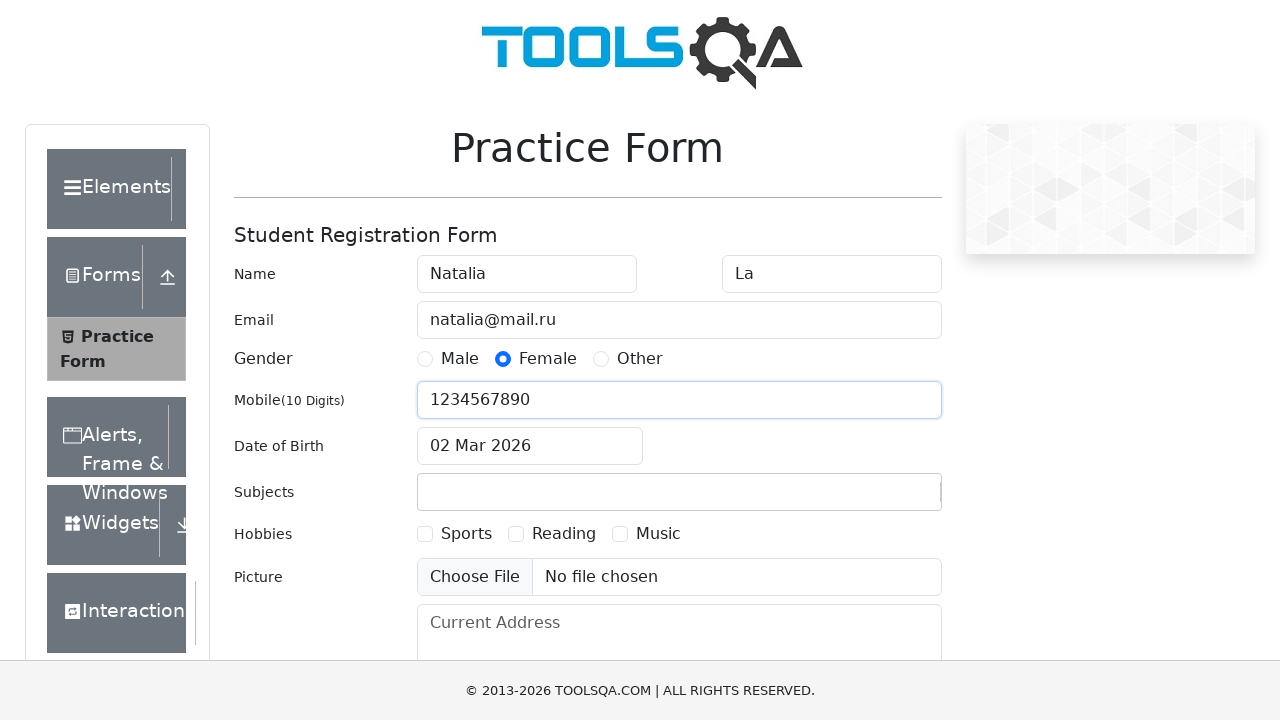

Clicked date of birth input field to open date picker at (530, 446) on #dateOfBirthInput
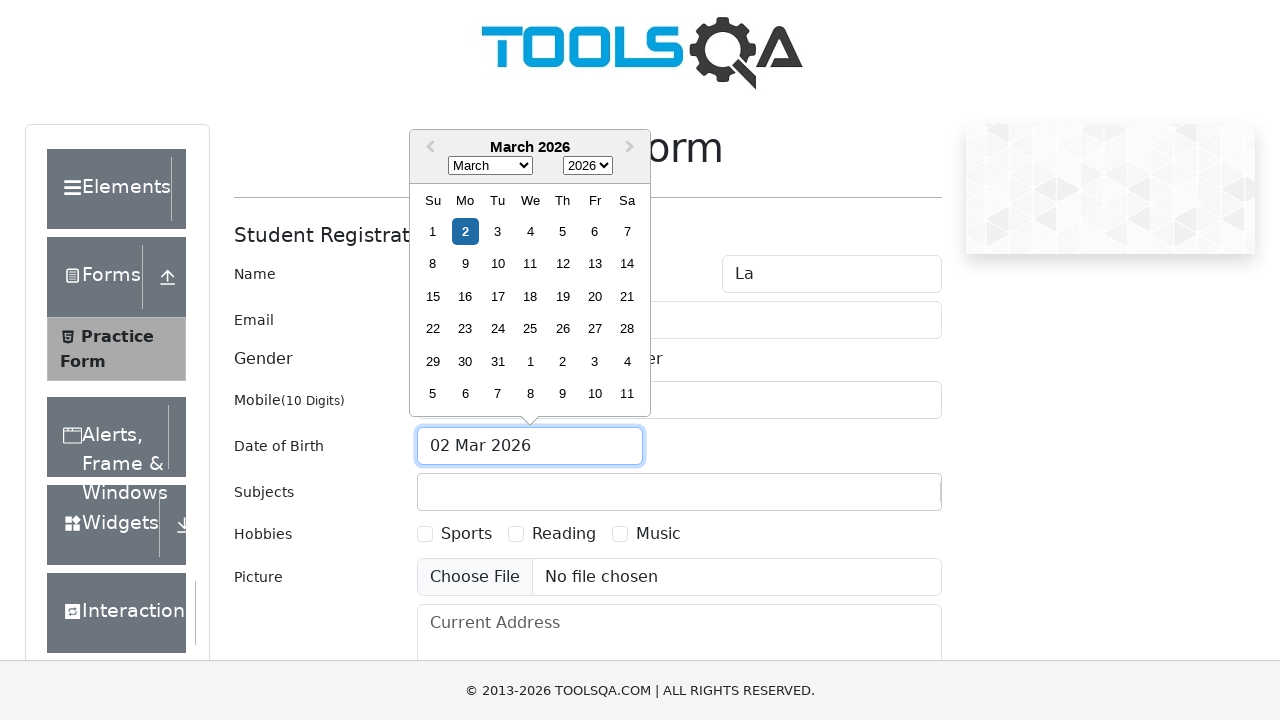

Selected January in date picker month dropdown on .react-datepicker__month-select
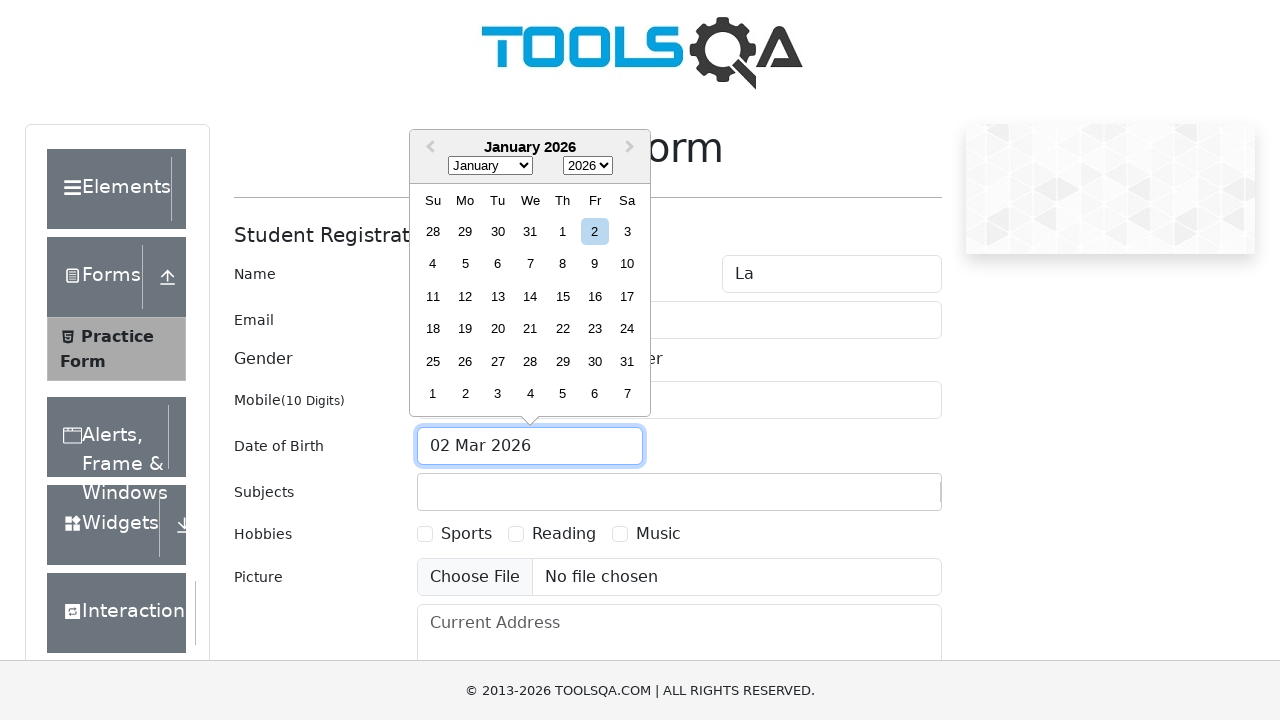

Selected 1990 in date picker year dropdown on .react-datepicker__year-select
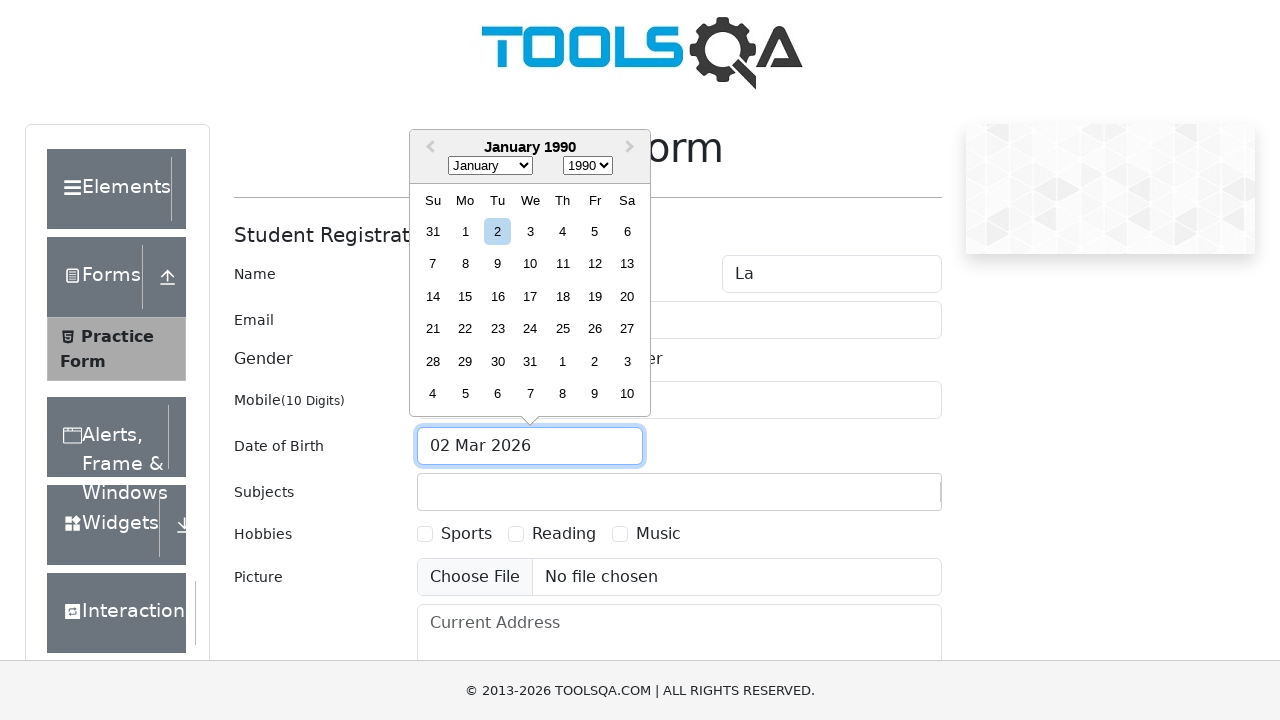

Clicked day 12 in date picker to select January 12, 1990 at (595, 264) on .react-datepicker__day--012
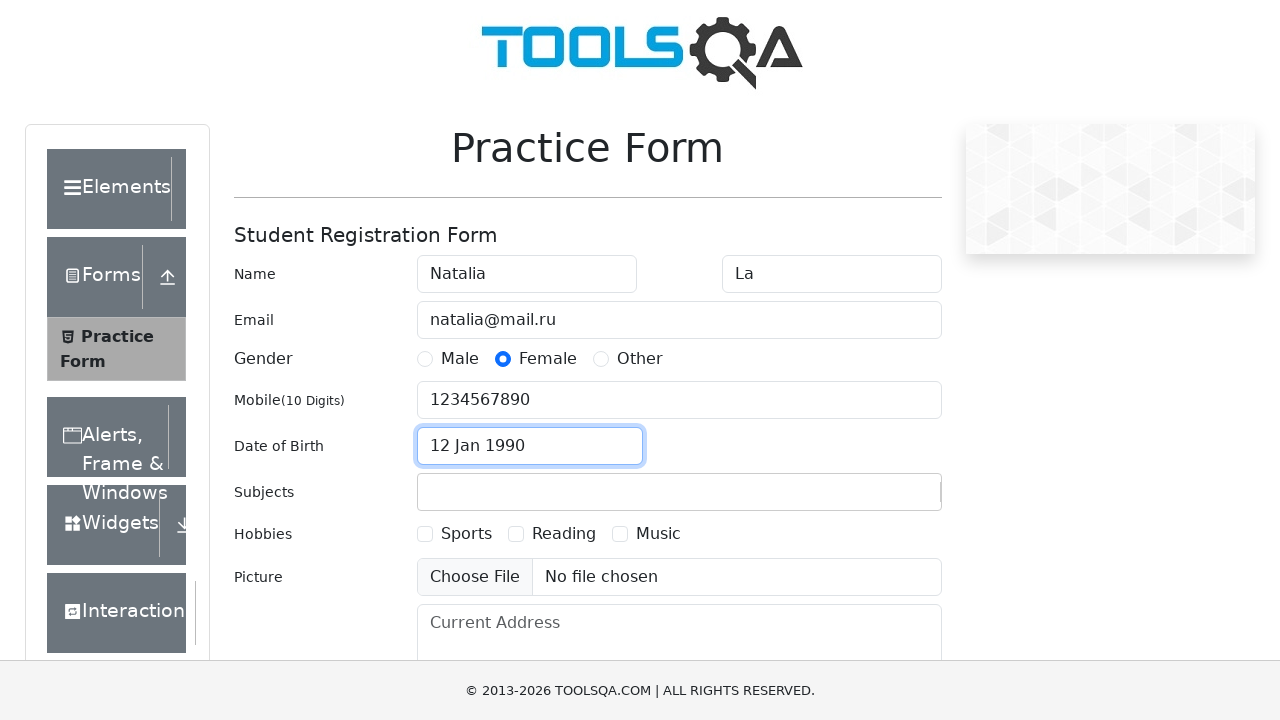

Filled subjects field with 'Computer Science' on #subjectsInput
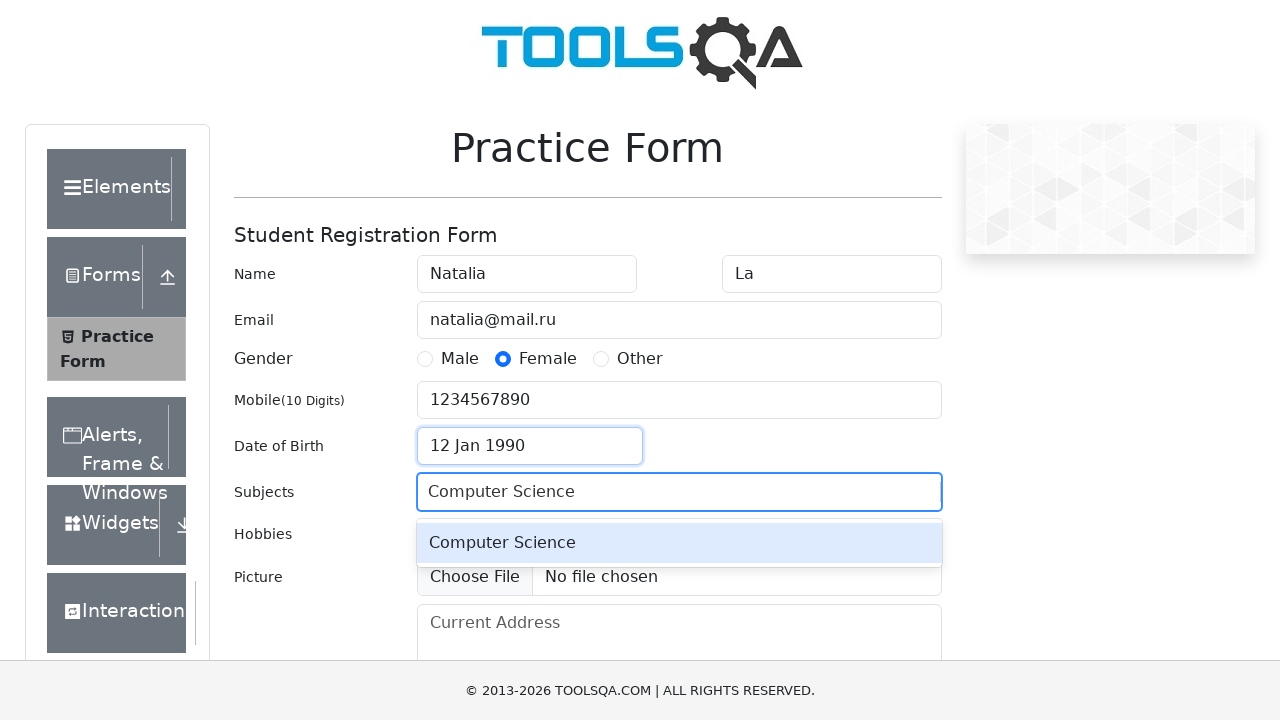

Pressed Enter to select 'Computer Science' from autocomplete on #subjectsInput
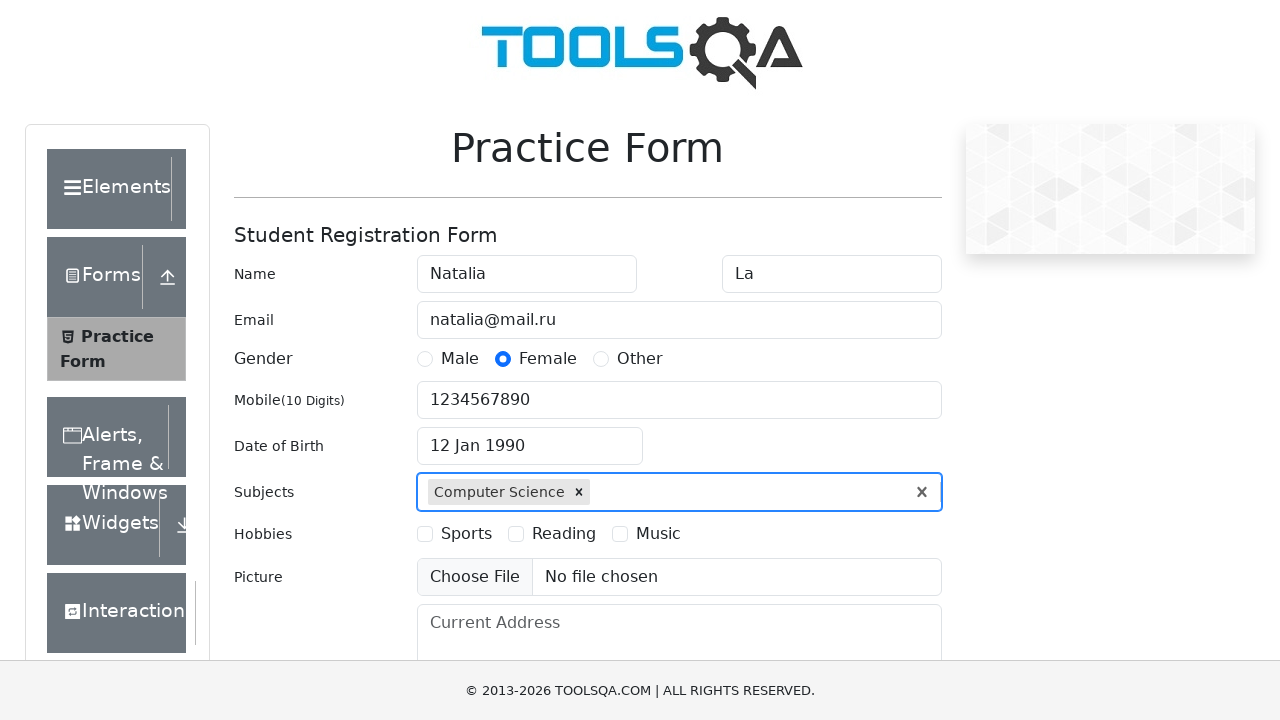

Selected Sports hobby checkbox at (466, 534) on label[for="hobbies-checkbox-1"]
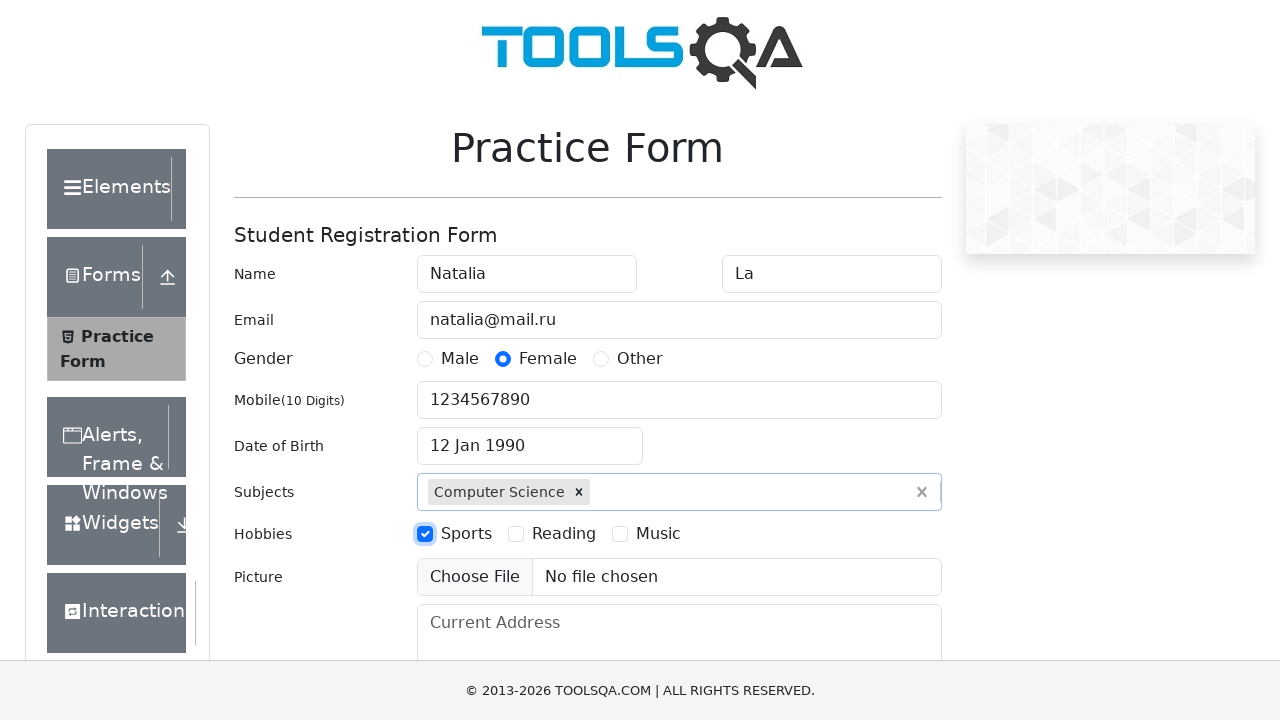

Filled current address field with 'Moscow Street, 56, Moscow, Russia' on #currentAddress
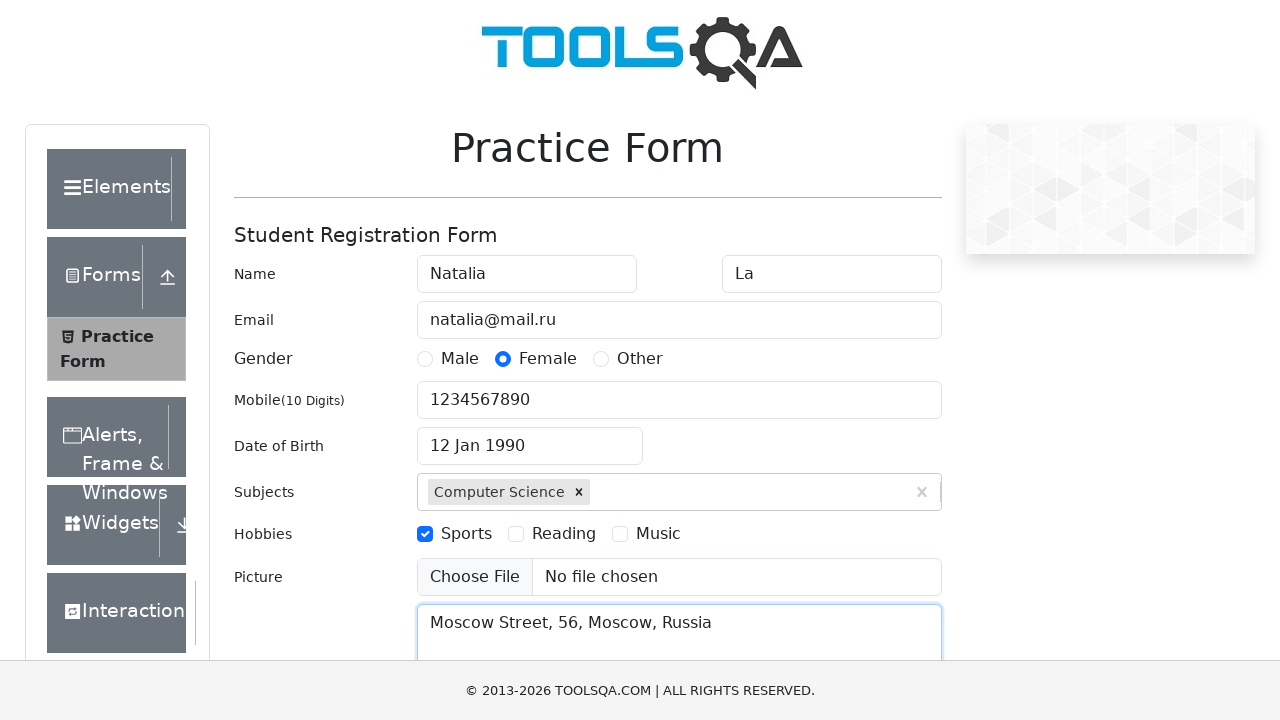

Clicked state dropdown to open options at (527, 437) on #state
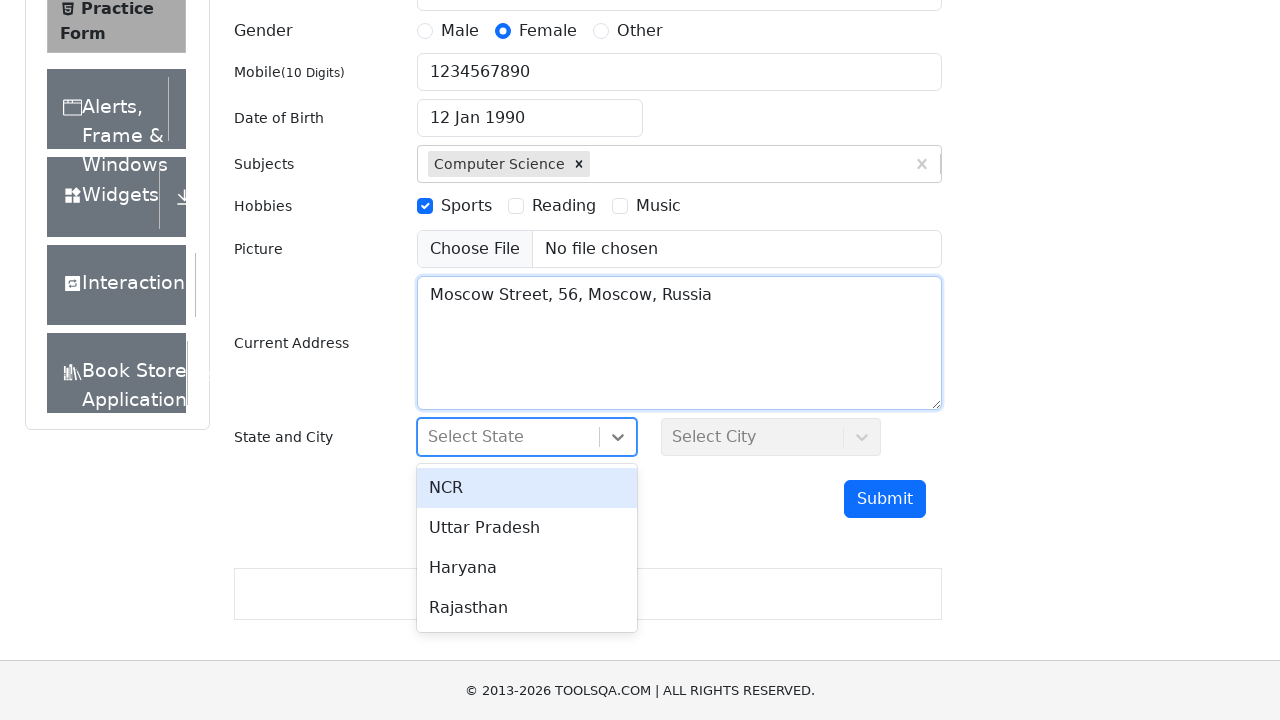

Selected 'Haryana' from state dropdown at (527, 568) on [id^="react-select"][id*="option"]:has-text("Haryana")
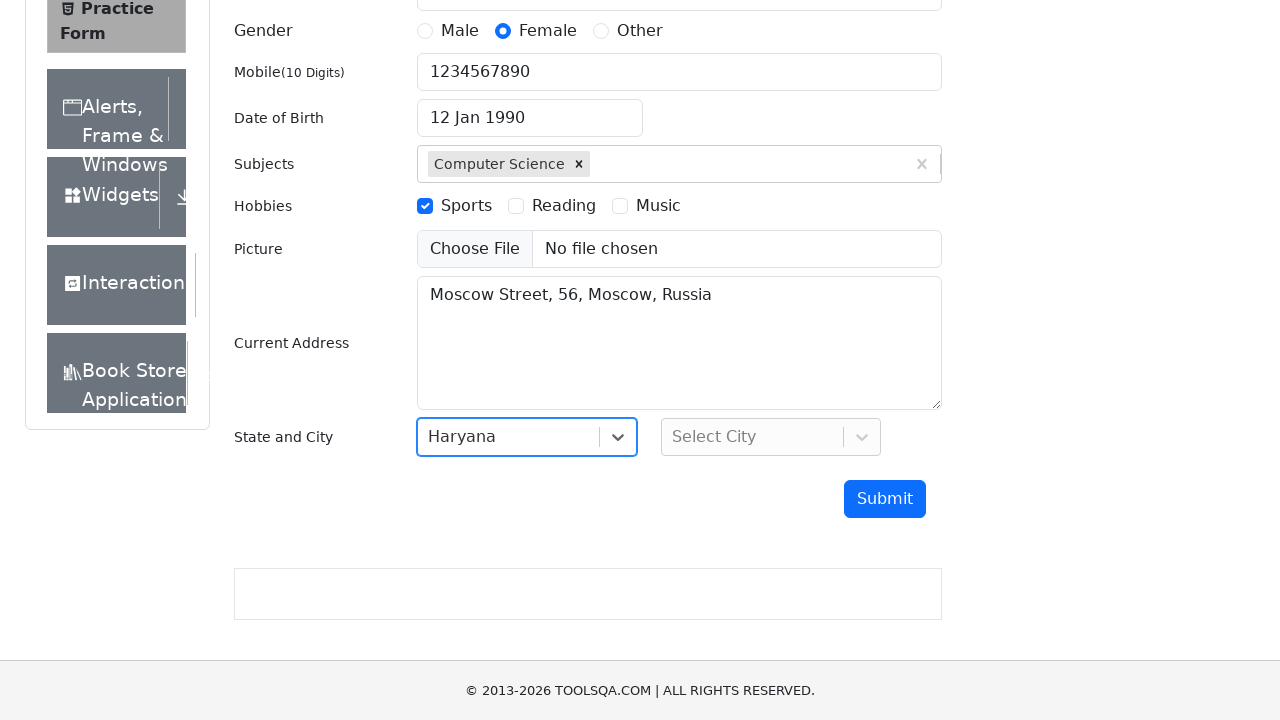

Clicked city dropdown to open options at (771, 437) on #city
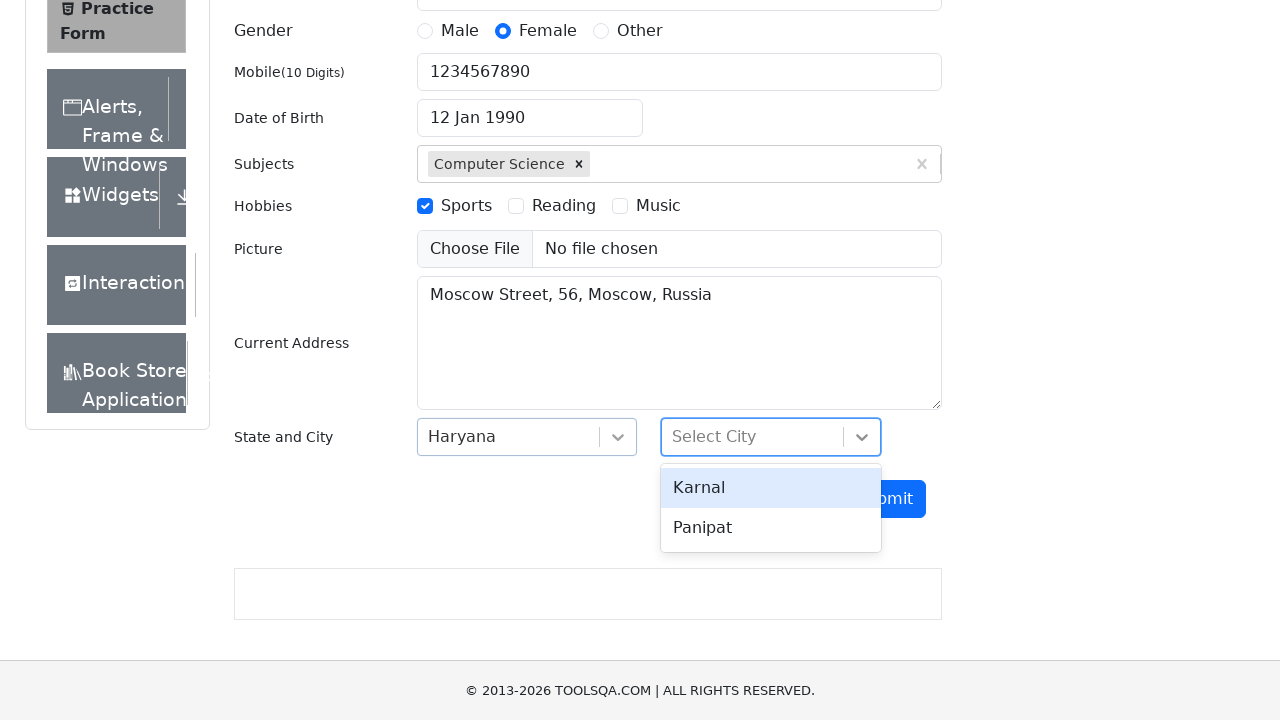

Selected 'Karnal' from city dropdown at (771, 488) on [id^="react-select"][id*="option"]:has-text("Karnal")
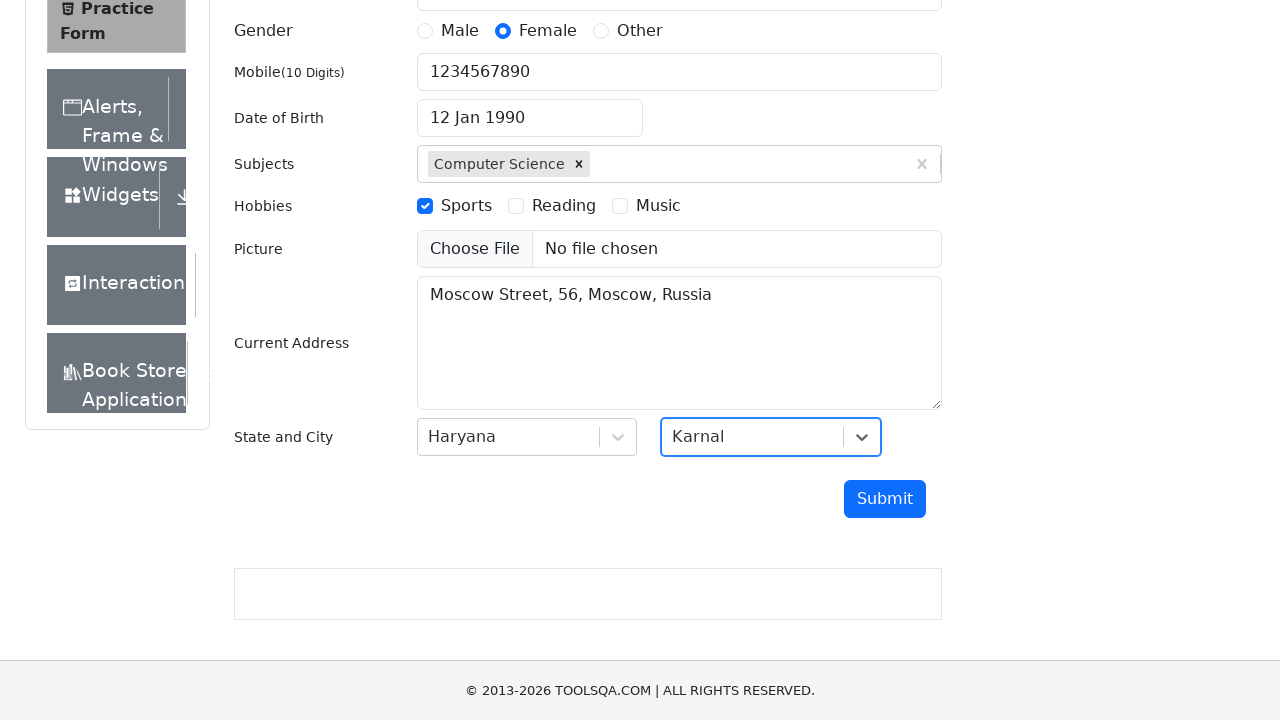

Clicked submit button to submit the registration form at (885, 499) on #submit
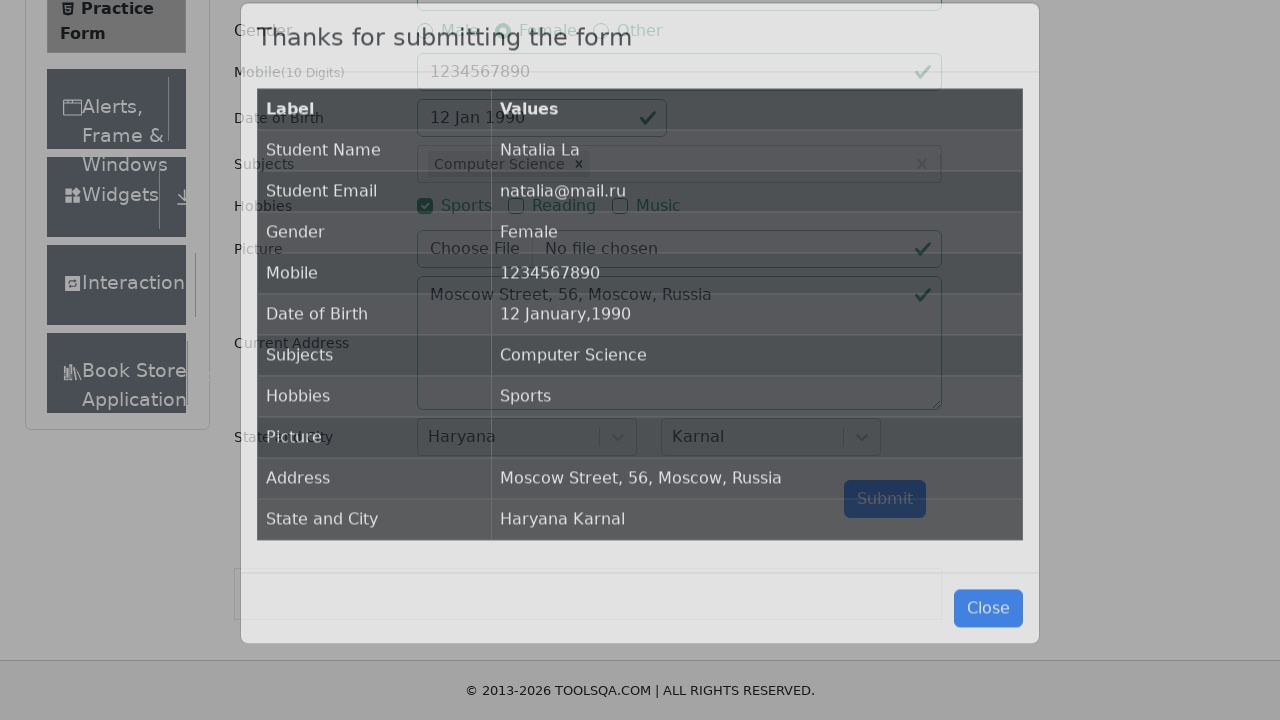

Form submission results table loaded successfully
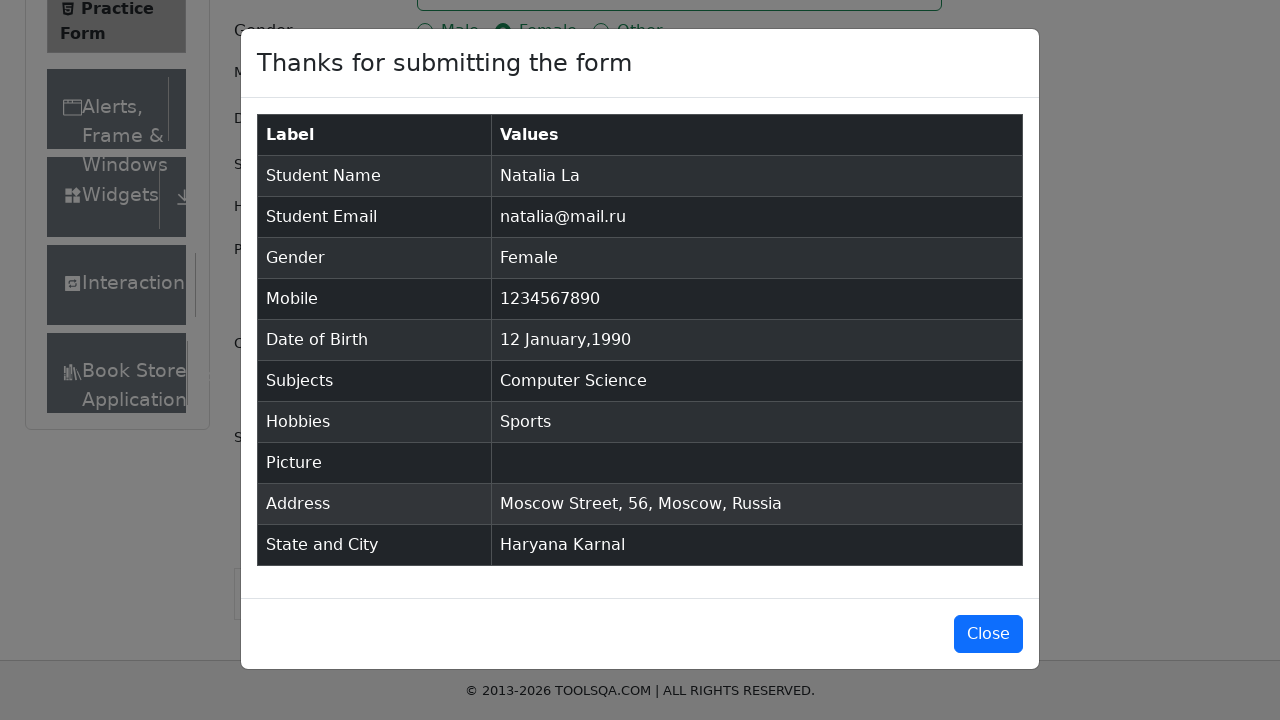

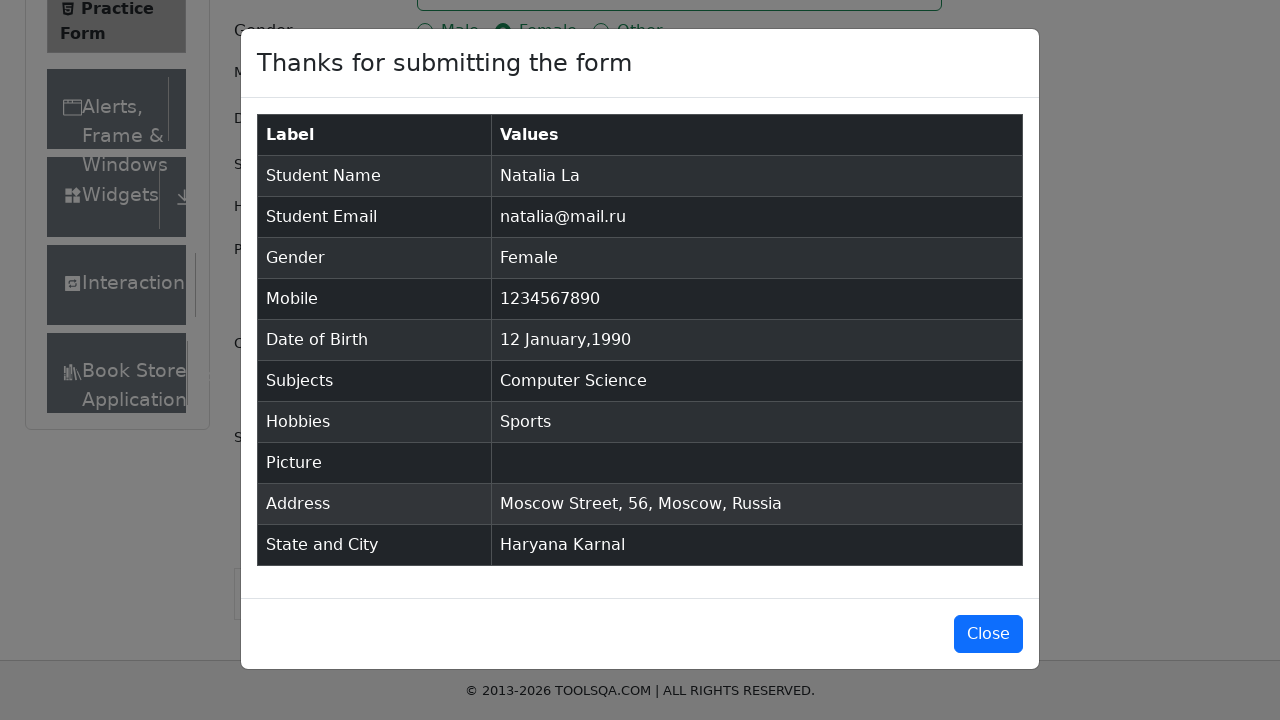